Tests the NuGet.org search functionality by clicking the search box, entering a search query, and pressing Enter to submit the search.

Starting URL: https://www.nuget.org/

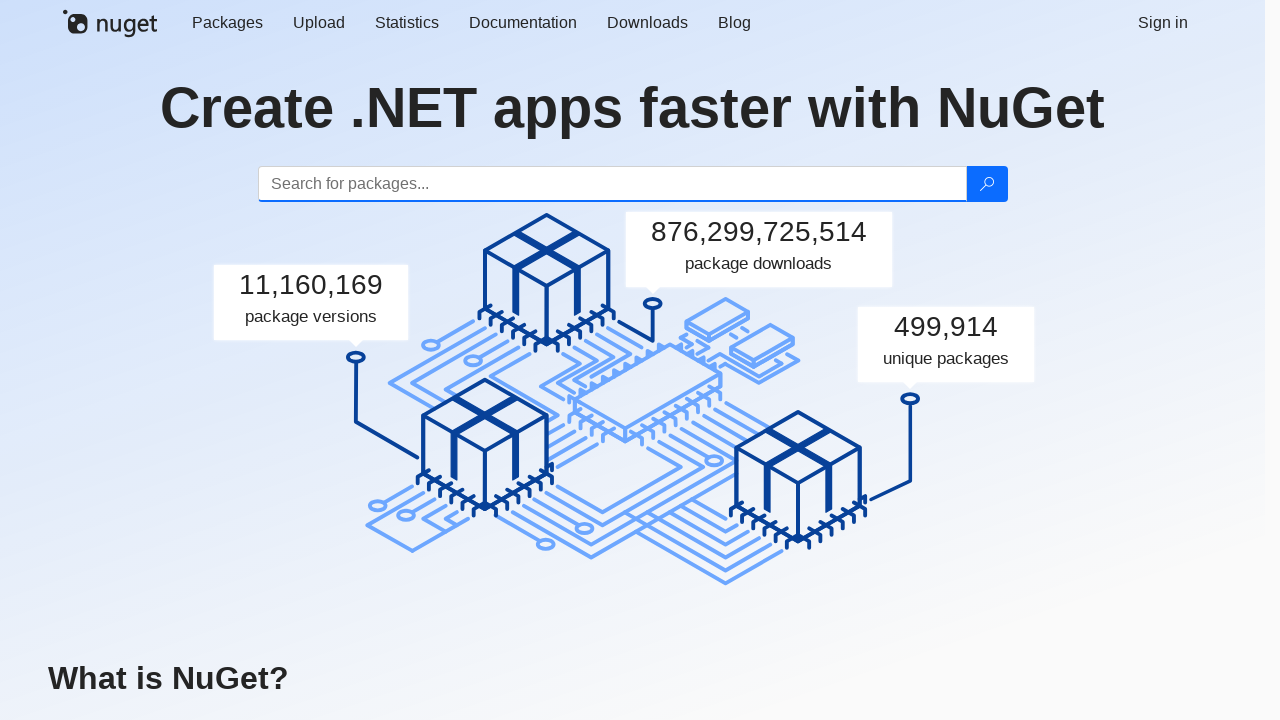

Clicked on the search input field at (612, 184) on #search
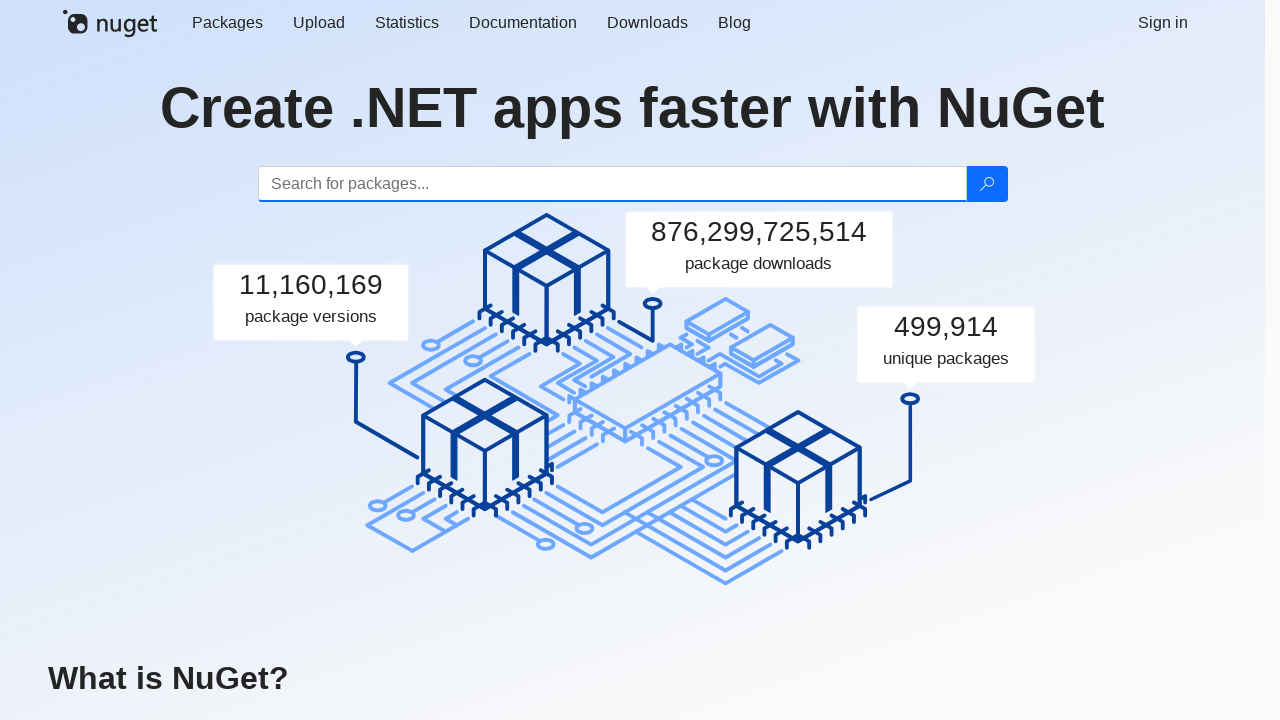

Filled search field with 'Selenium WebDriver' on #search
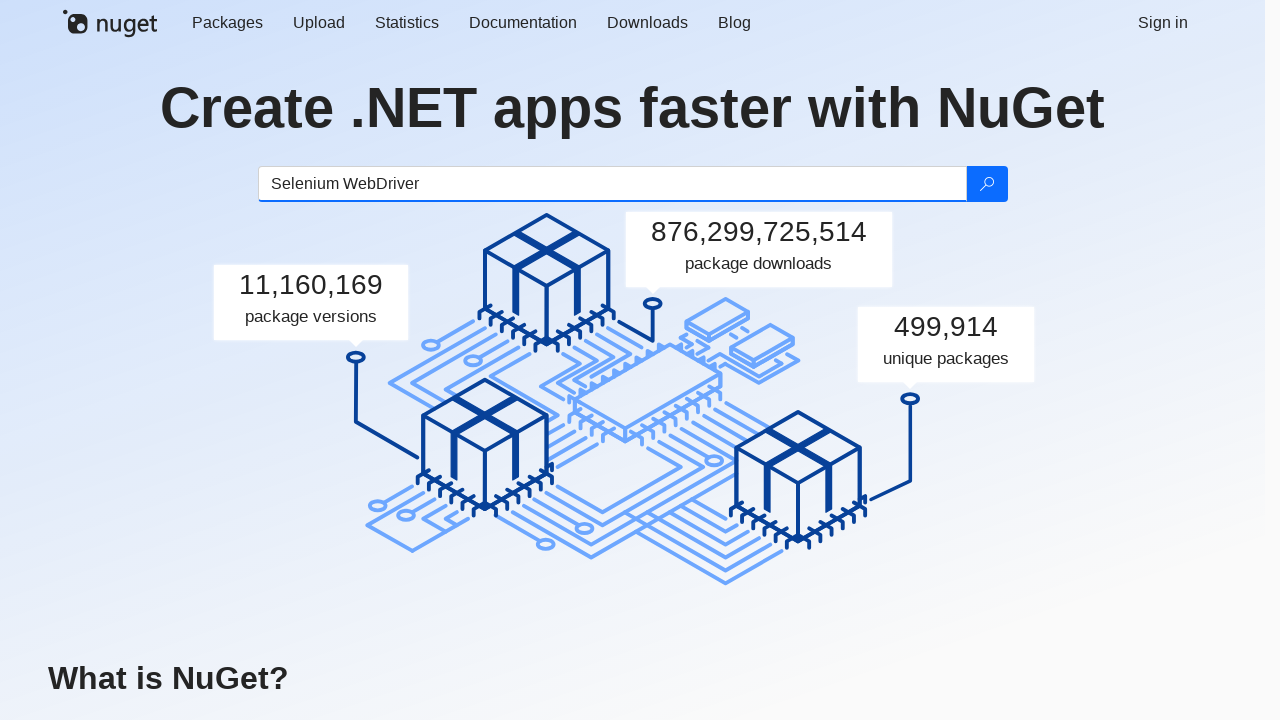

Pressed Enter to submit the search query on #search
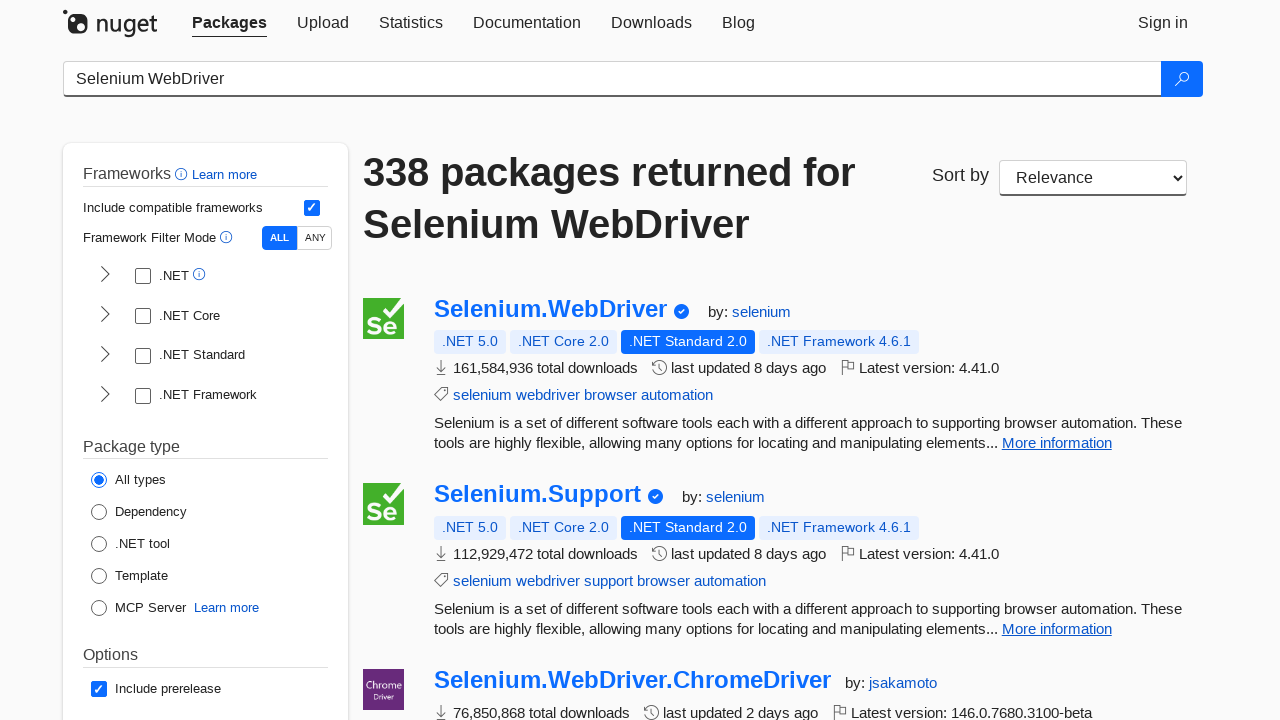

Search results page loaded (networkidle)
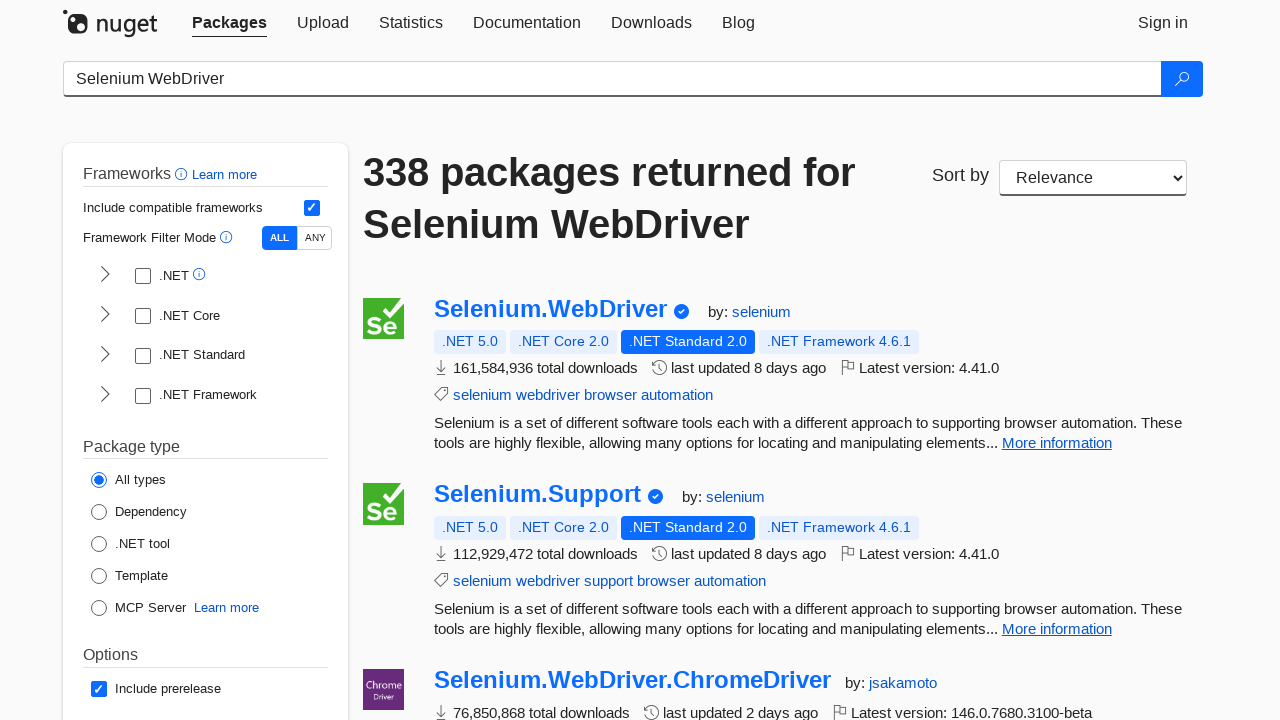

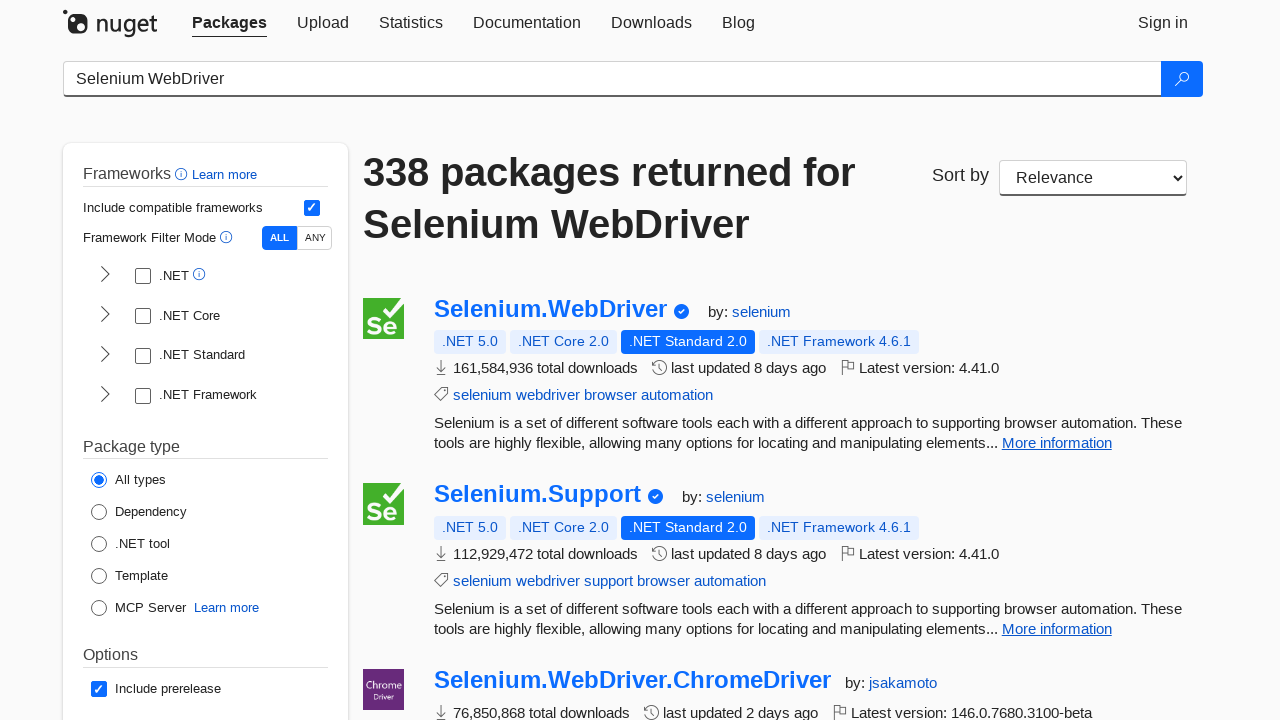